Tests dropdown selection functionality without using Select class by iterating through options and clicking the desired values

Starting URL: https://www.orangehrm.com/en/30-day-free-trial/

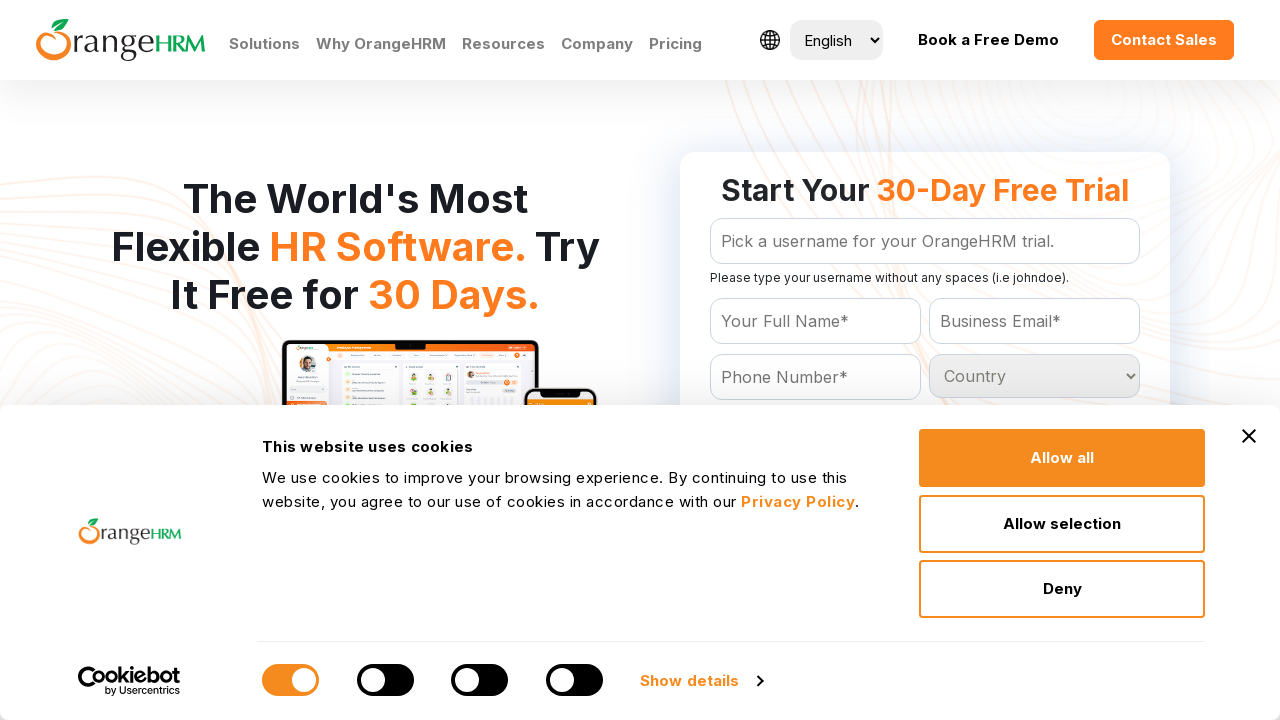

Retrieved all options from country dropdown
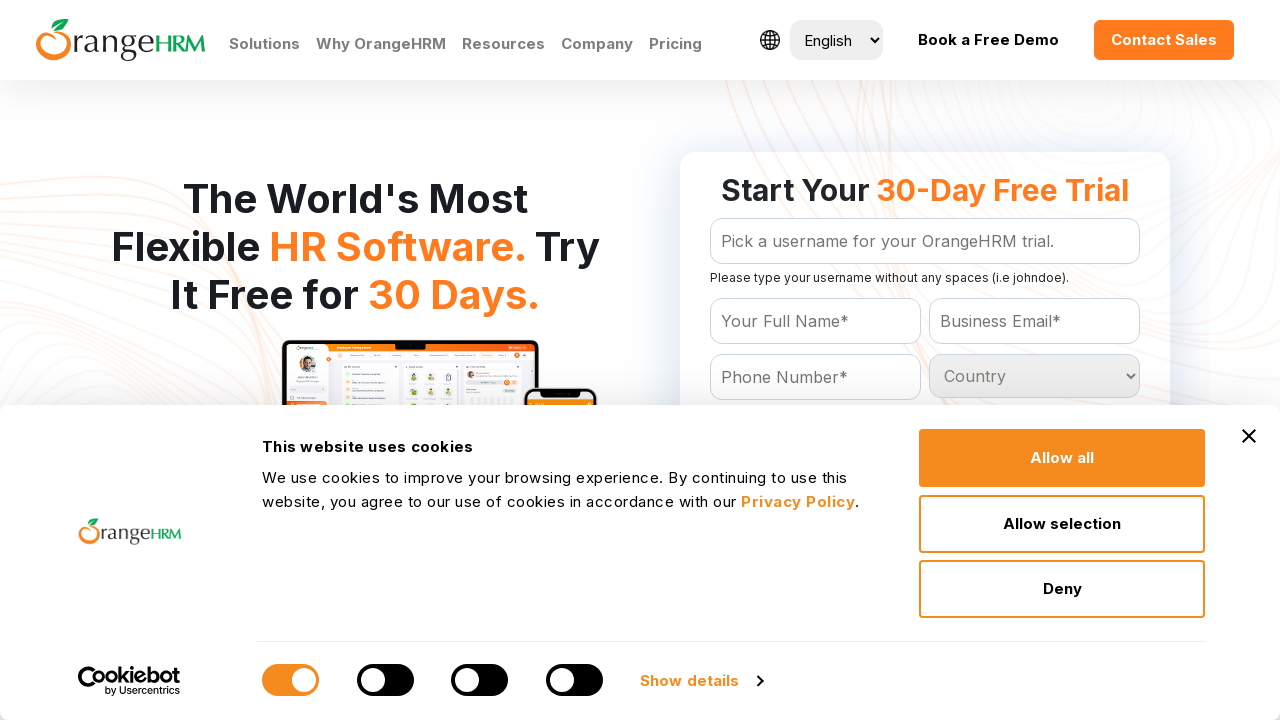

Retrieved all options from country dropdown again
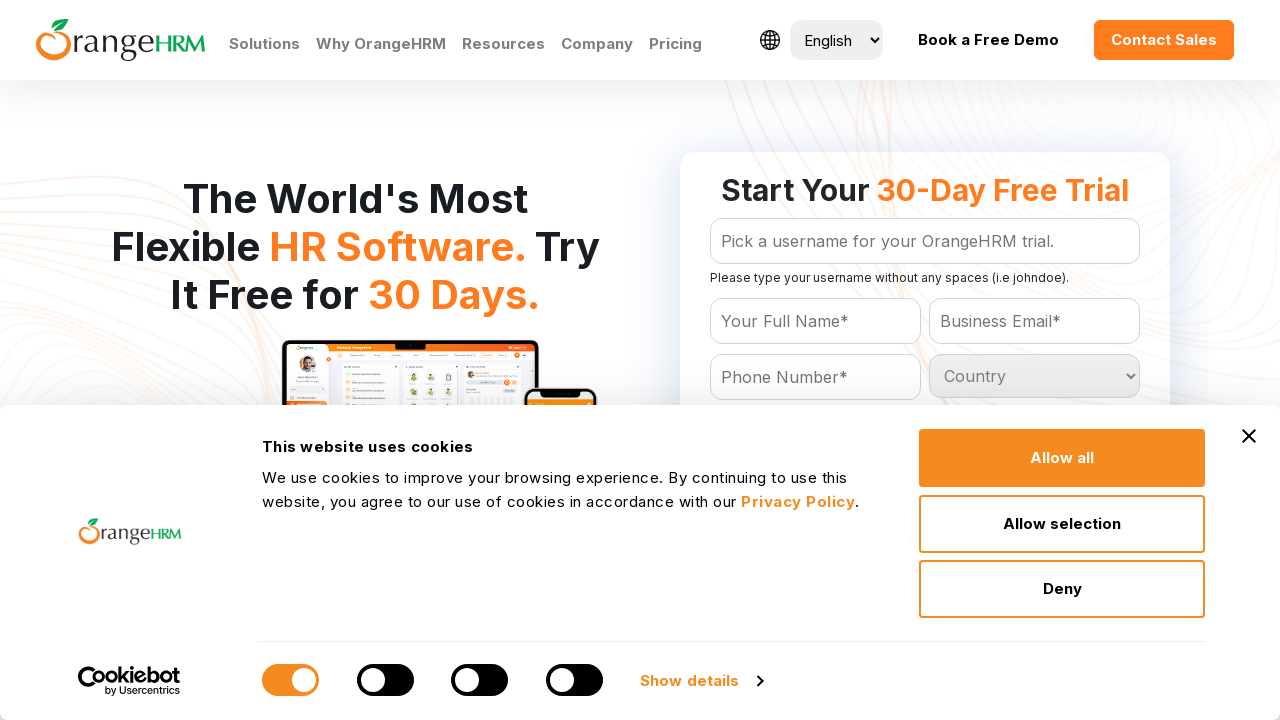

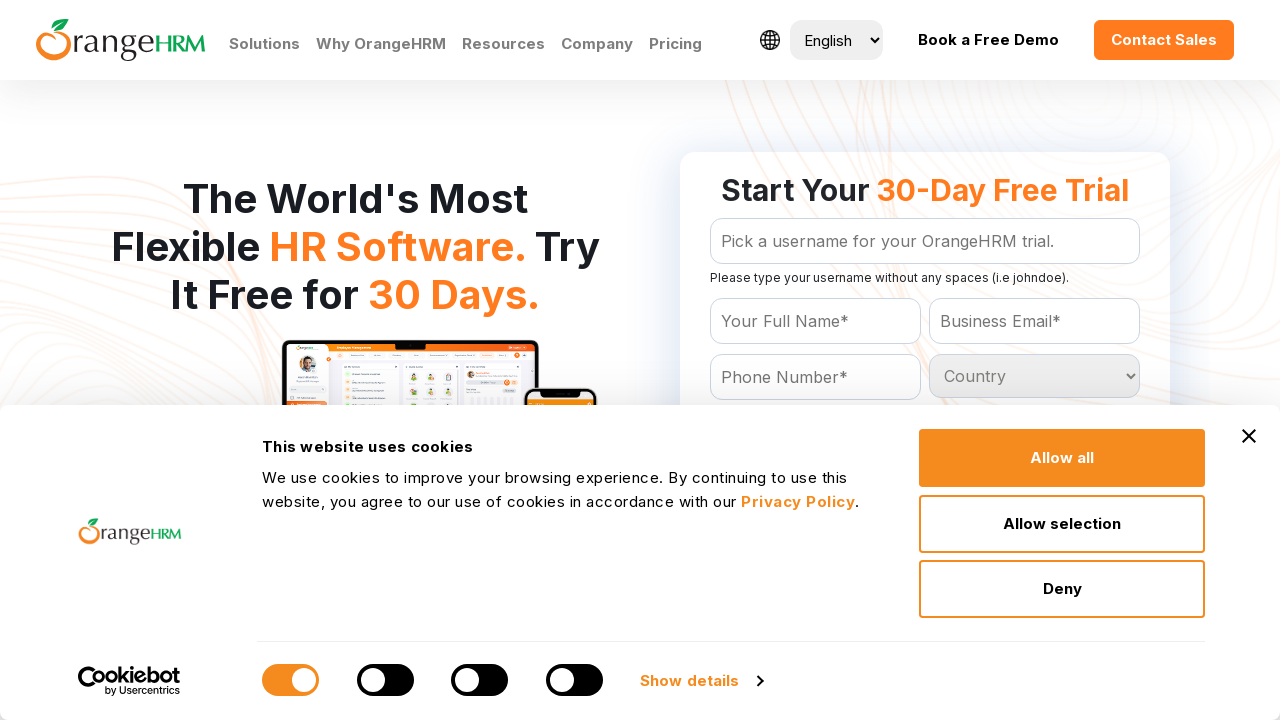